Opens currency dropdown and selects Pound Sterling

Starting URL: https://bearstore-testsite.smartbear.com/

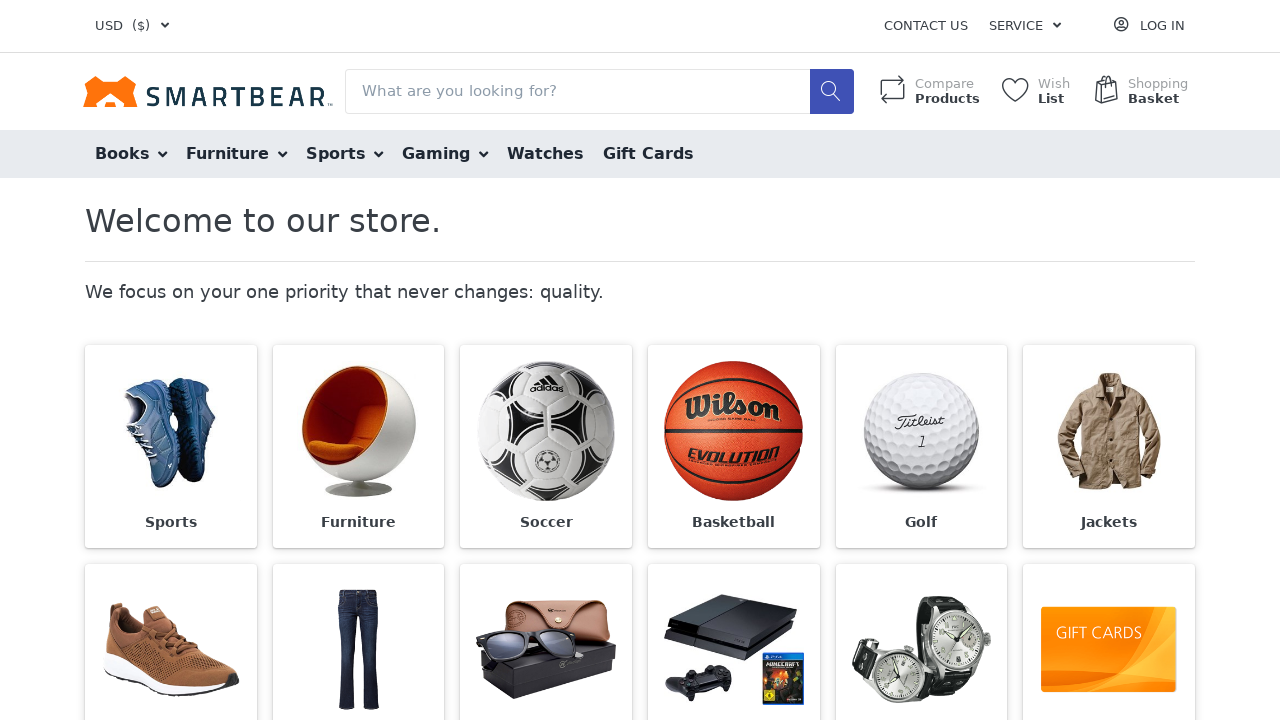

Clicked currency dropdown to open options at (165, 26) on i.fa.fa-angle-down
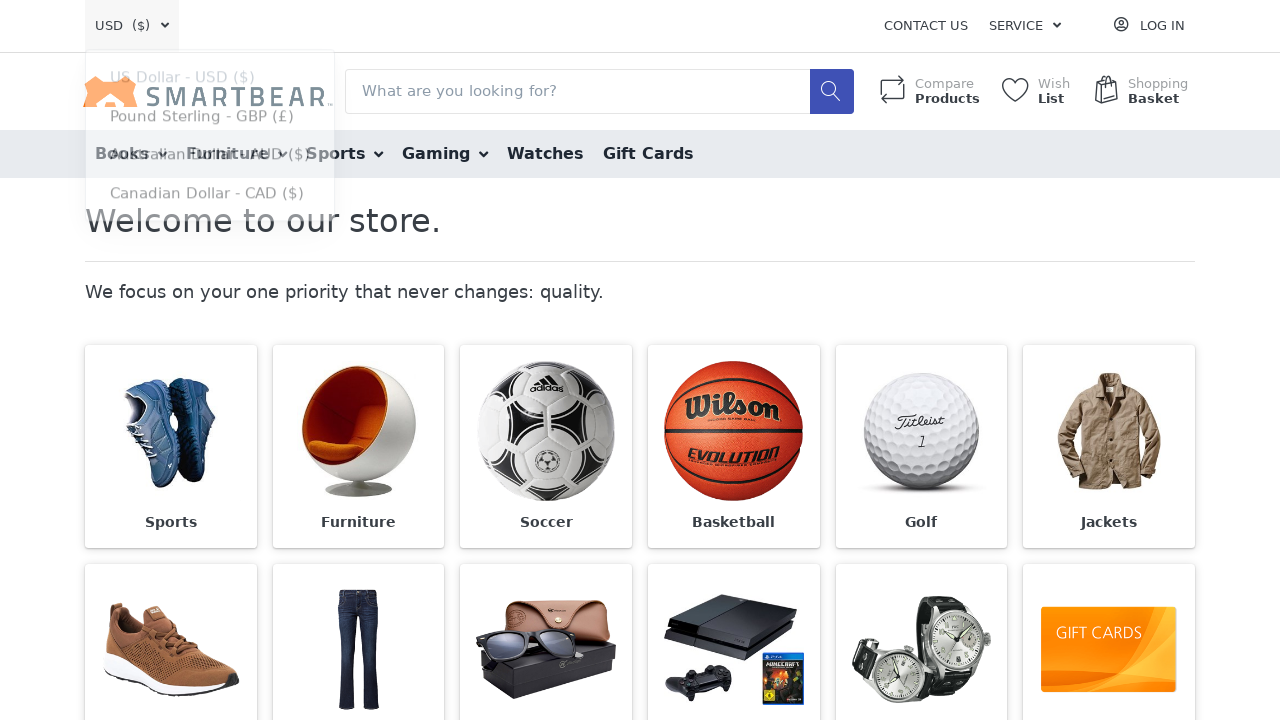

Selected Pound Sterling from currency dropdown at (166, 120) on xpath=//span[text()='Pound Sterling']
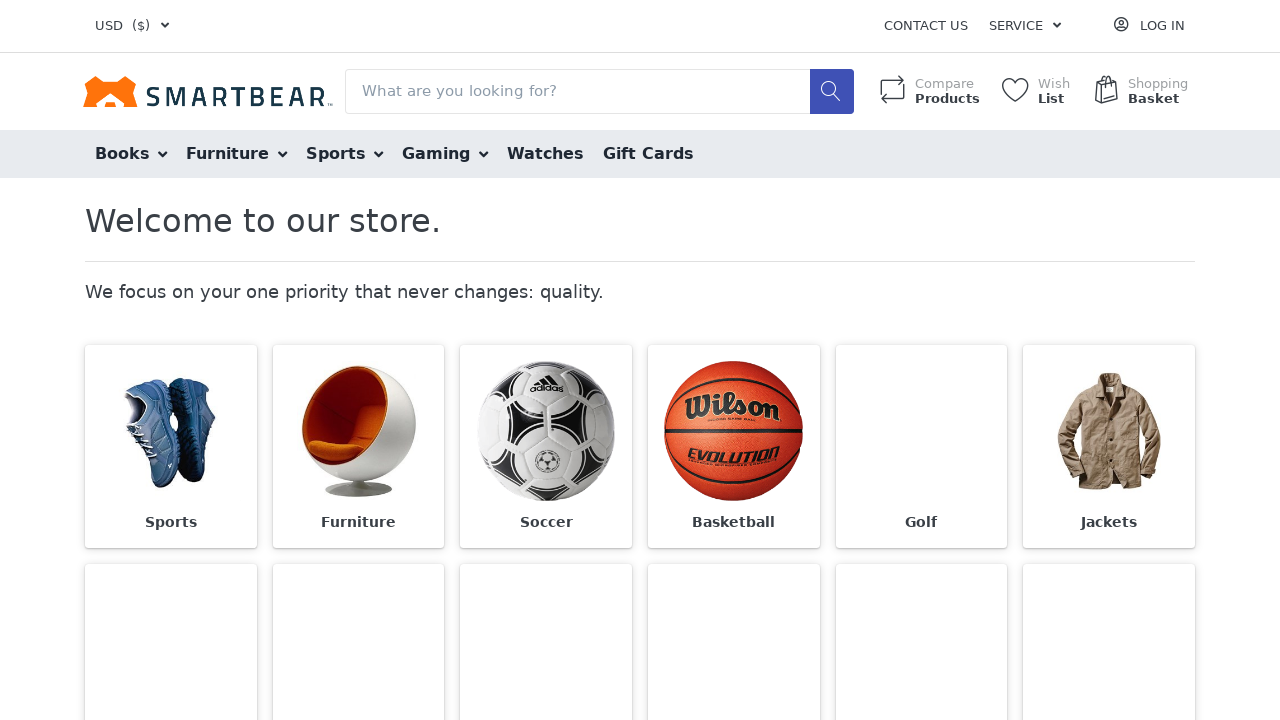

Page loaded after currency selection
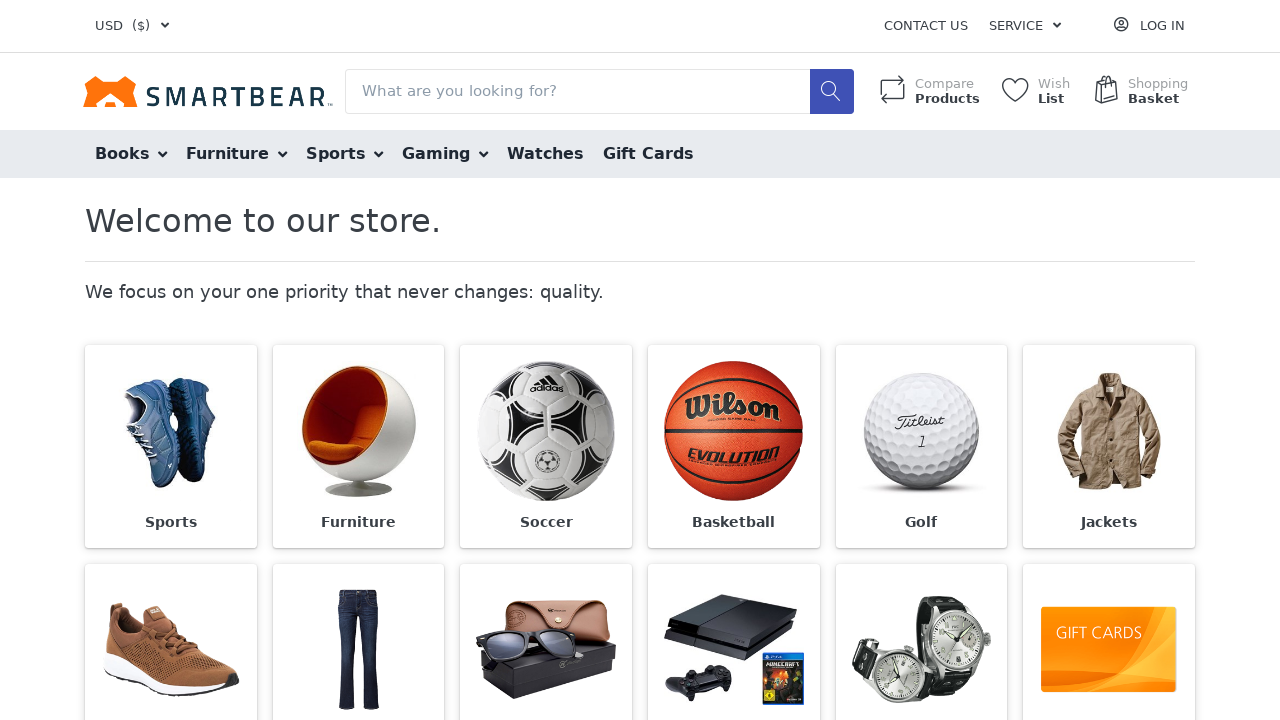

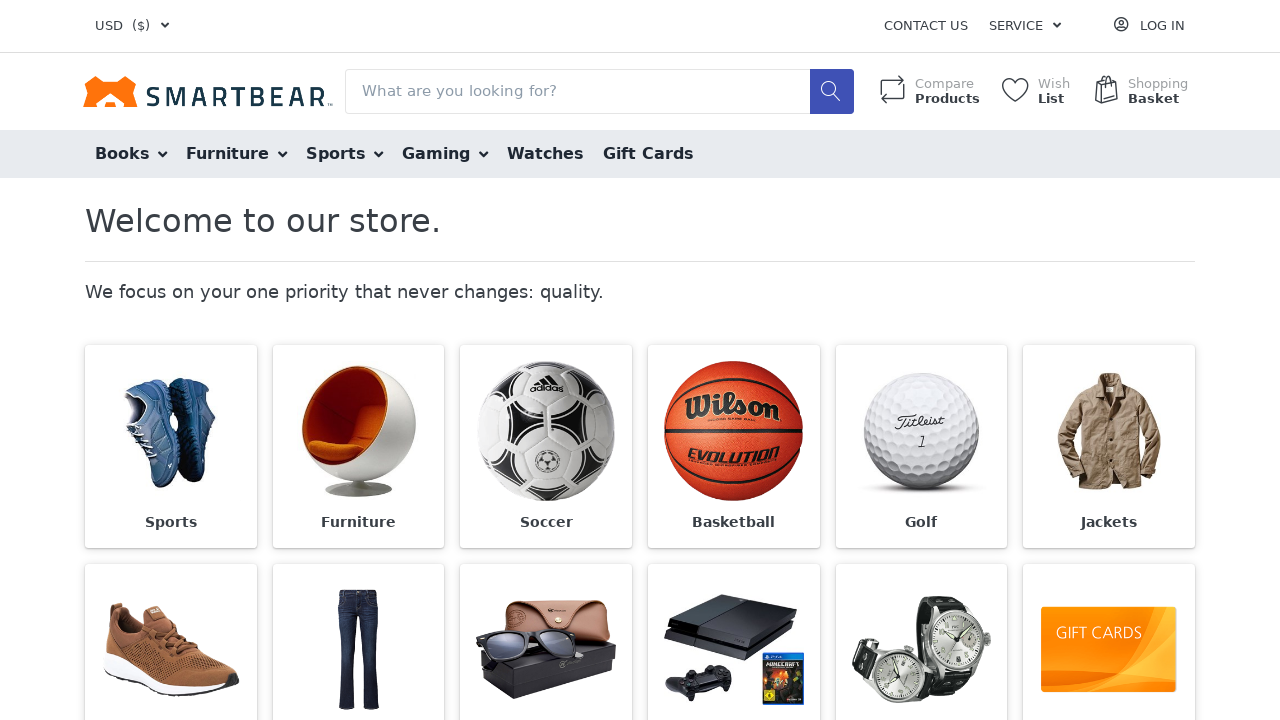